Fills out a Google Form survey with multiple questions about smoking habits and preferences, selecting various radio buttons and checkboxes, then submits the form

Starting URL: https://docs.google.com/forms/d/e/1FAIpQLSdoroyuvsXKKGRK9VW_x23-Yj58IXZ51p-5K1kXNWICGchGOQ/viewform

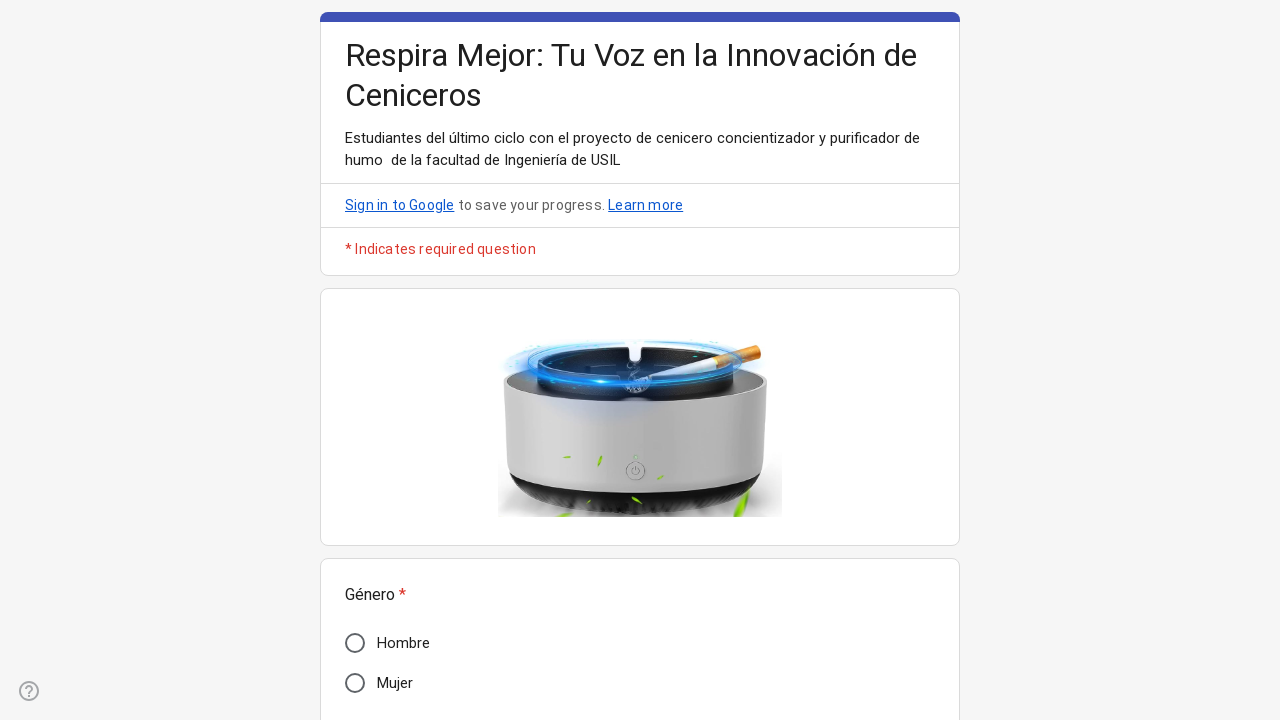

Selected gender option - Male at (404, 643) on //*[@id="mG61Hd"]/div[2]/div/div[2]/div[2]/div/div/div[2]/div/div/span/div/div[1
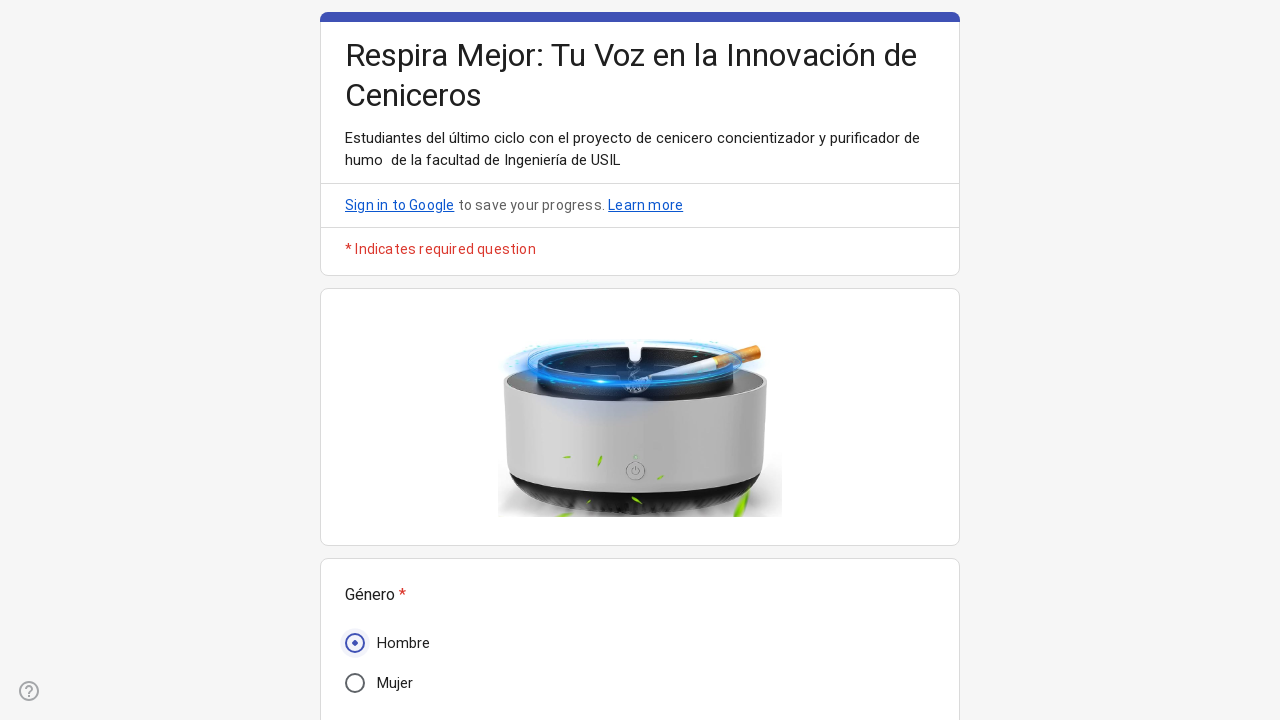

Selected age range - 18 to 24 at (401, 360) on //*[@id="mG61Hd"]/div[2]/div/div[2]/div[3]/div/div/div[2]/div/div/span/div/div[1
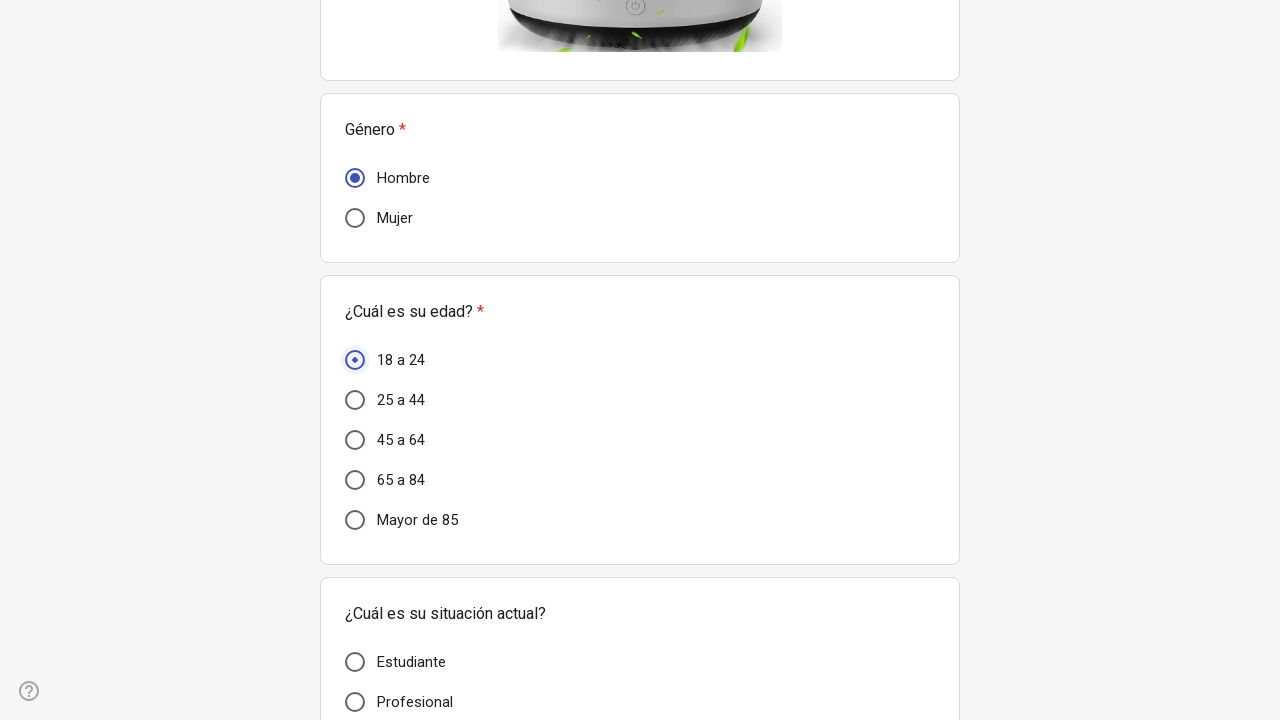

Selected current situation - Professional at (415, 702) on //*[@id="mG61Hd"]/div[2]/div/div[2]/div[4]/div/div/div[2]/div/div/span/div/div[2
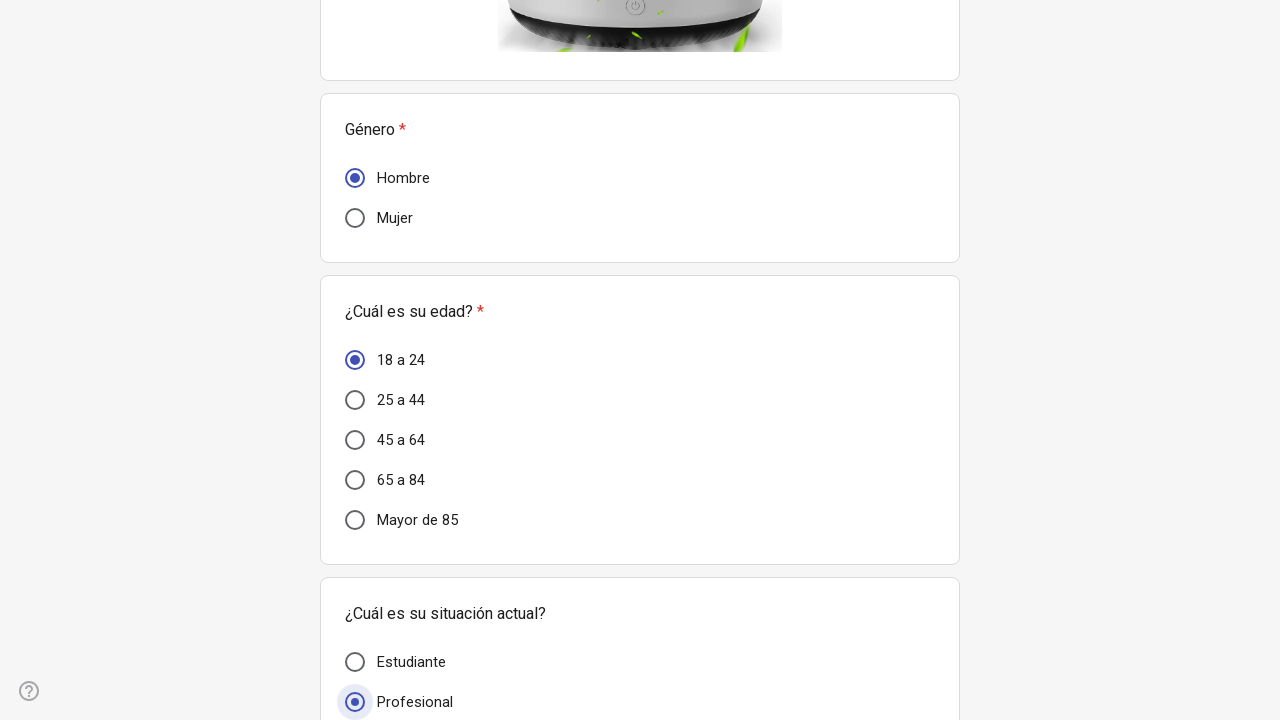

Selected district - Lima Centro at (652, 360) on //*[@id="mG61Hd"]/div[2]/div/div[2]/div[5]/div/div/div[2]/div/div/span/div/div[3
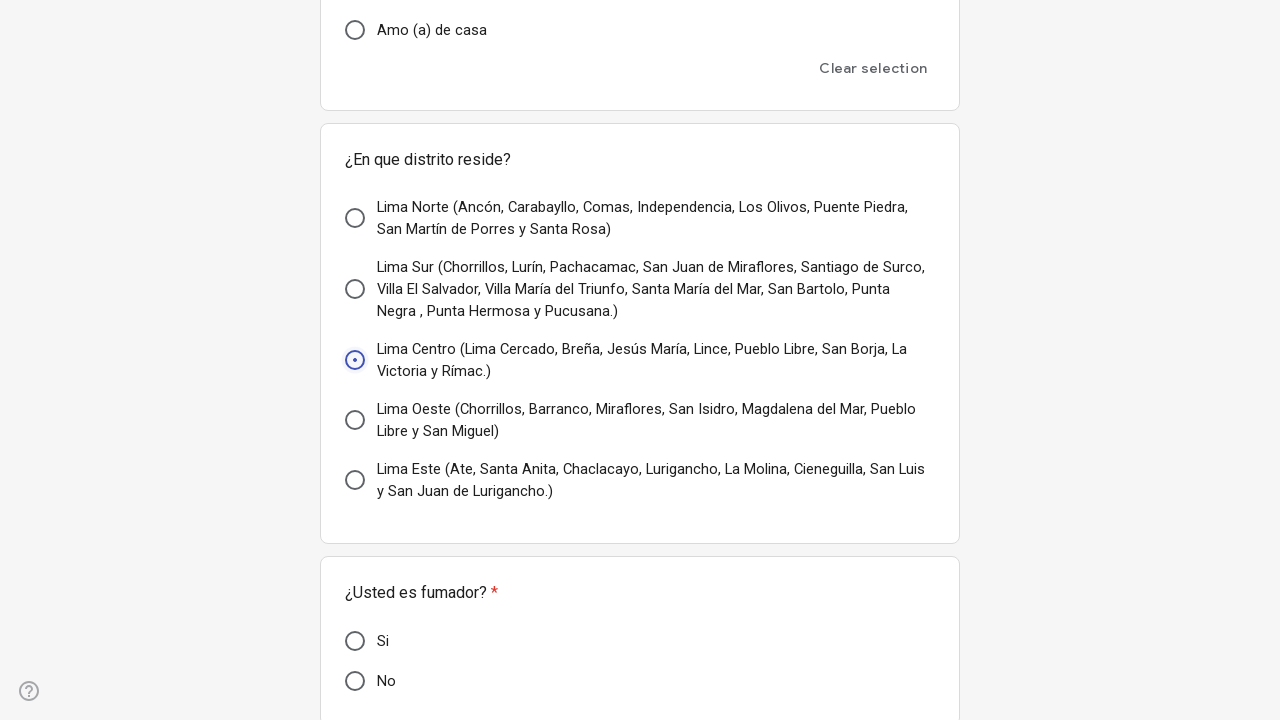

Selected smoker status - Yes at (383, 668) on //*[@id="mG61Hd"]/div[2]/div/div[2]/div[6]/div/div/div[2]/div/div/span/div/div[1
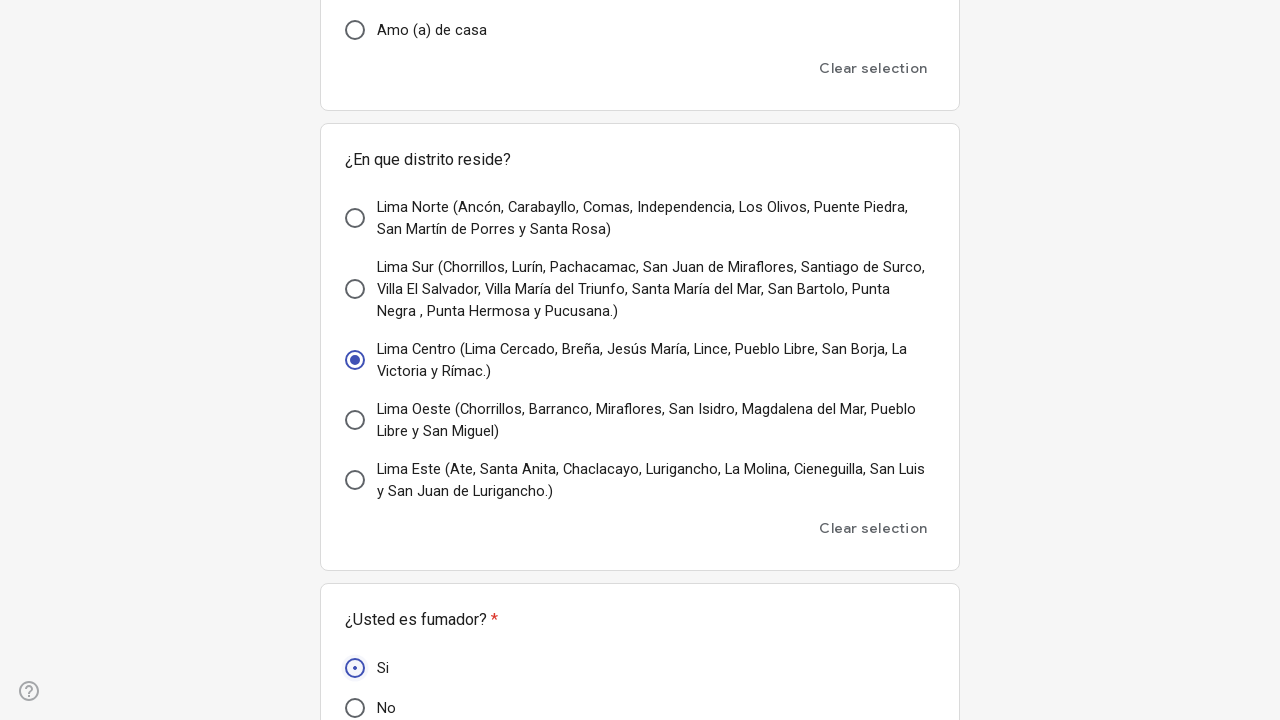

Selected ashtray usage - Yes at (383, 360) on //*[@id="mG61Hd"]/div[2]/div/div[2]/div[7]/div/div/div[2]/div/div/span/div/div[1
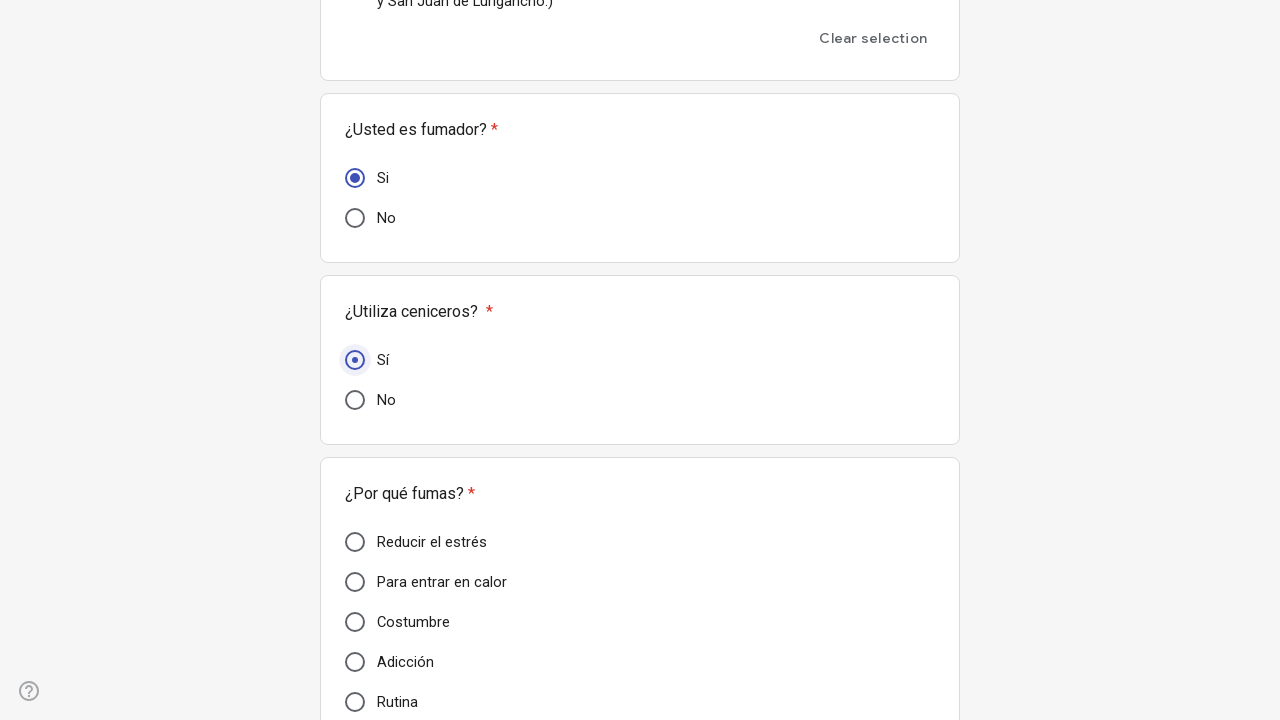

Selected reason for smoking - Pleasure at (398, 360) on //*[@id="mG61Hd"]/div[2]/div/div[2]/div[8]/div/div/div[2]/div/div/span/div/div[7
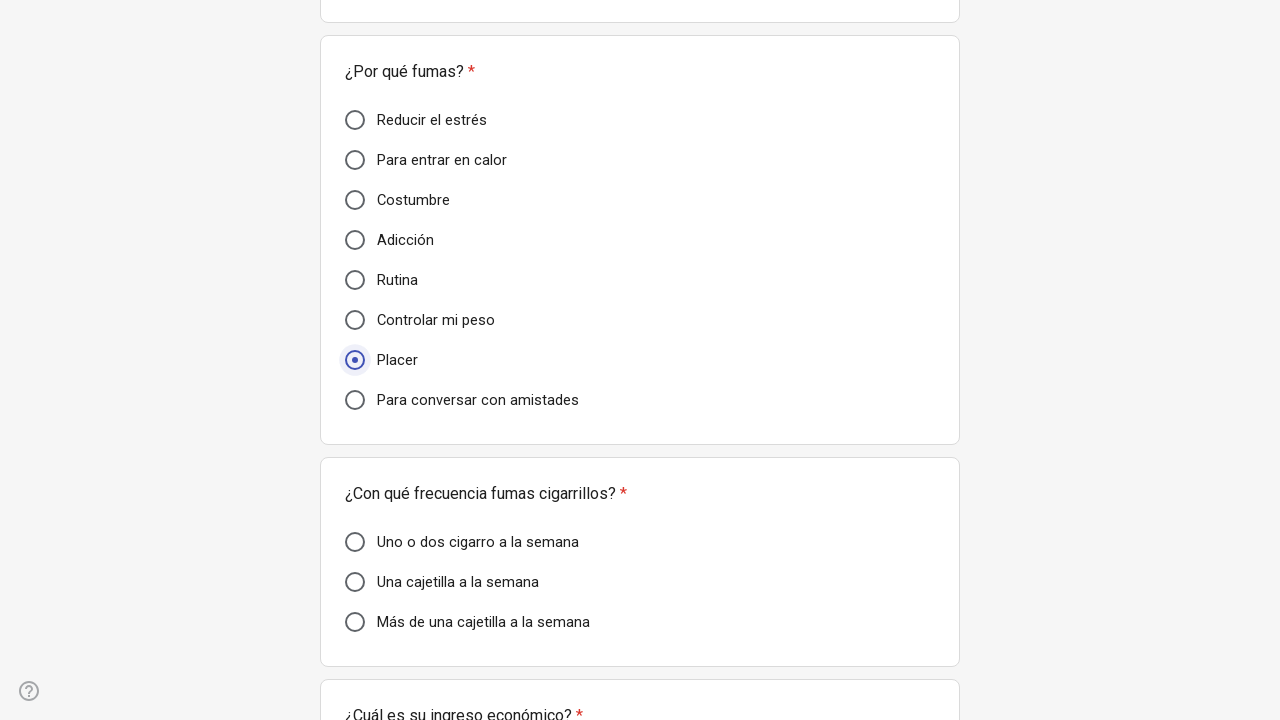

Selected smoking frequency - More than one pack per week at (484, 622) on //*[@id="mG61Hd"]/div[2]/div/div[2]/div[9]/div/div/div[2]/div/div/span/div/div[3
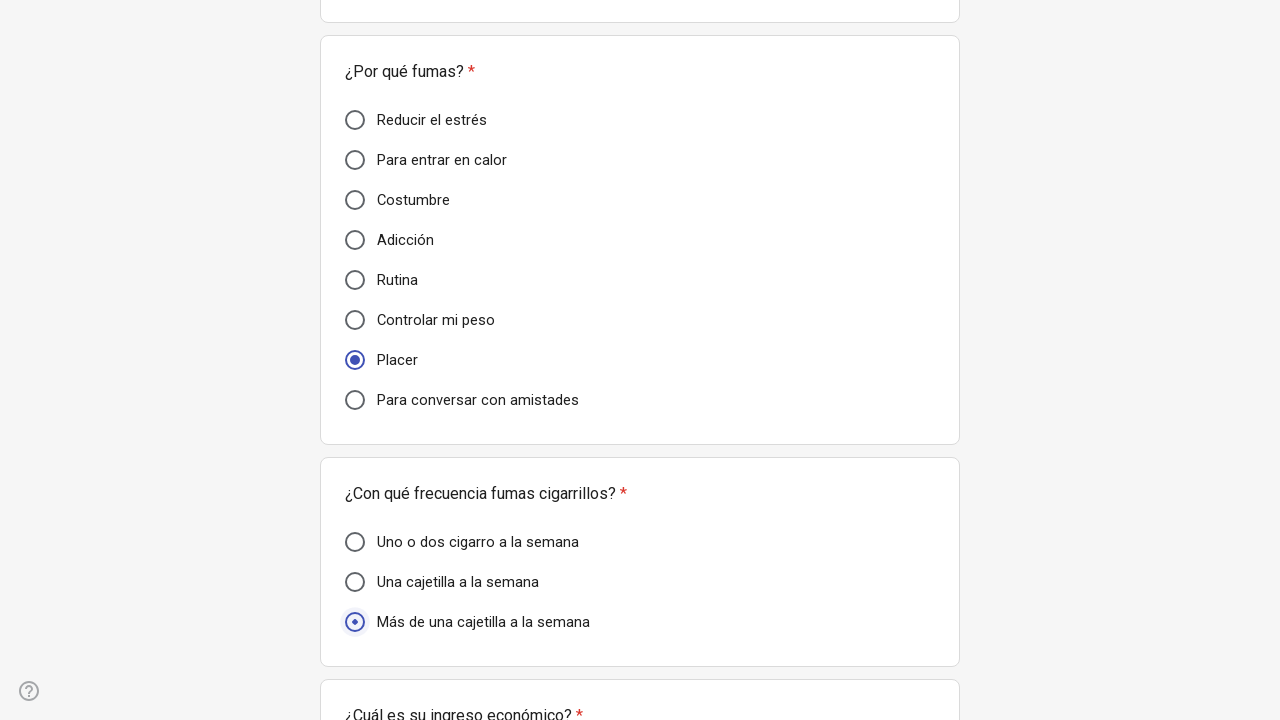

Selected income range - S/ 1,000 - S/ 1,999 at (438, 360) on //*[@id="mG61Hd"]/div[2]/div/div[2]/div[10]/div/div/div[2]/div/div/span/div/div[
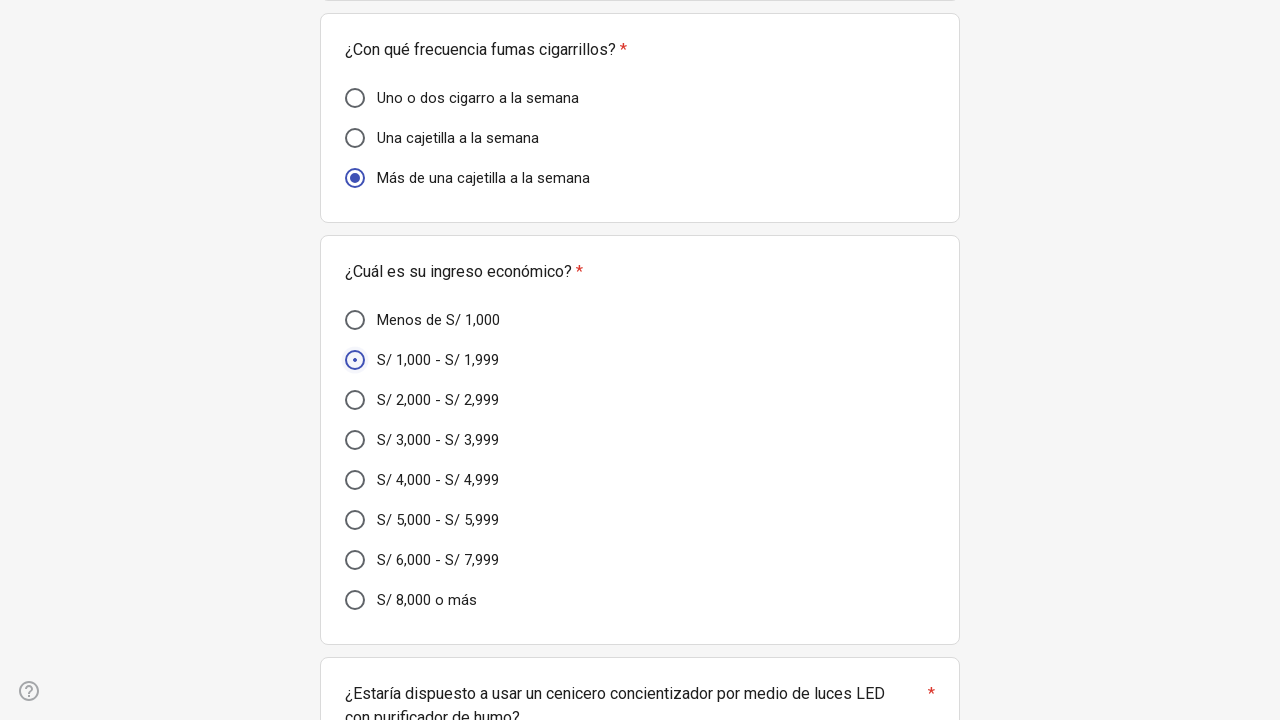

Selected ashtray LED preference - Yes at (383, 360) on //*[@id="mG61Hd"]/div[2]/div/div[2]/div[11]/div/div/div[2]/div/div/span/div/div[
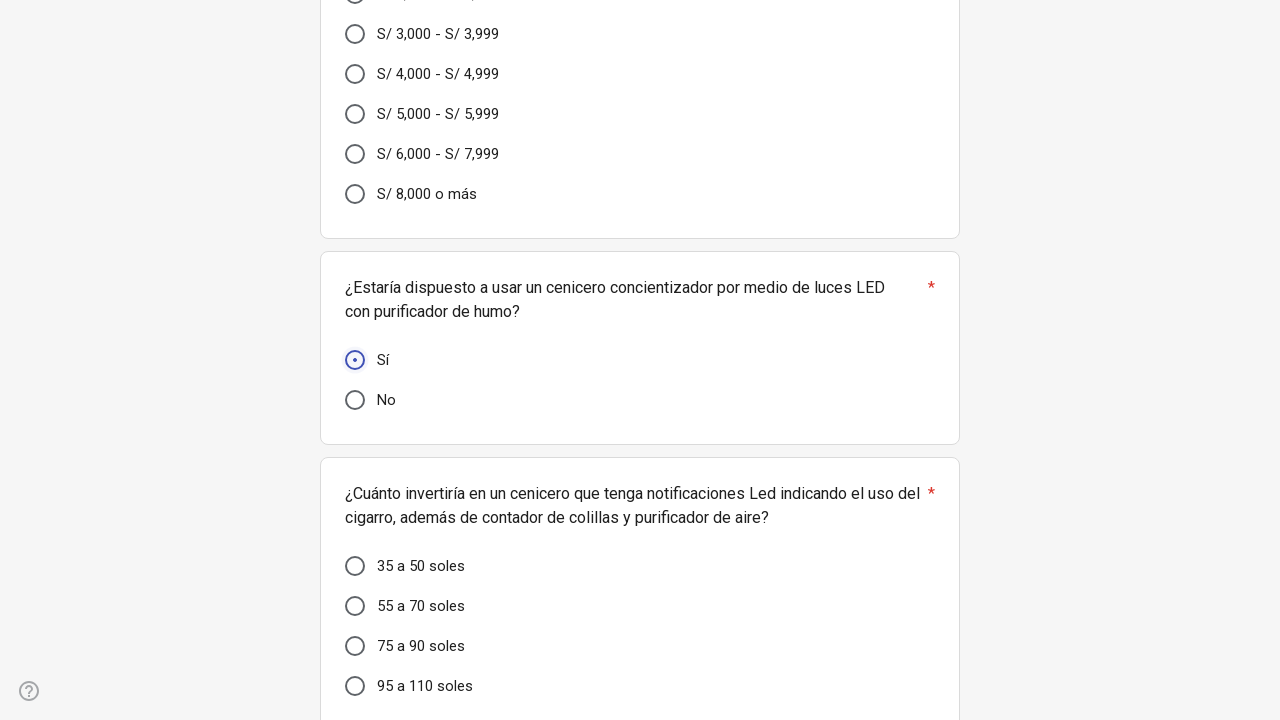

Selected investment amount - 55 to 70 soles at (421, 606) on //*[@id="mG61Hd"]/div[2]/div/div[2]/div[12]/div/div/div[2]/div/div/span/div/div[
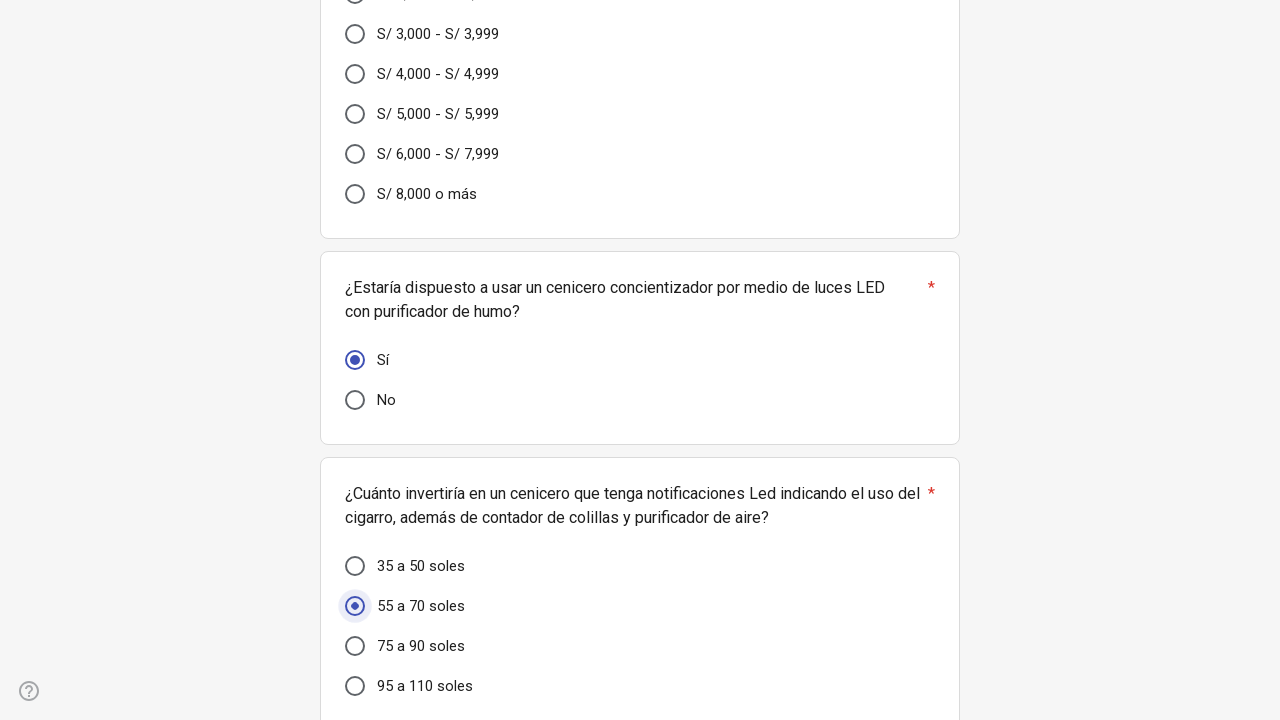

Selected ashtray design - Option 2 at (720, 360) on //*[@id="mG61Hd"]/div[2]/div/div[2]/div[13]/div/div/div[2]/div/div/span/div/div[
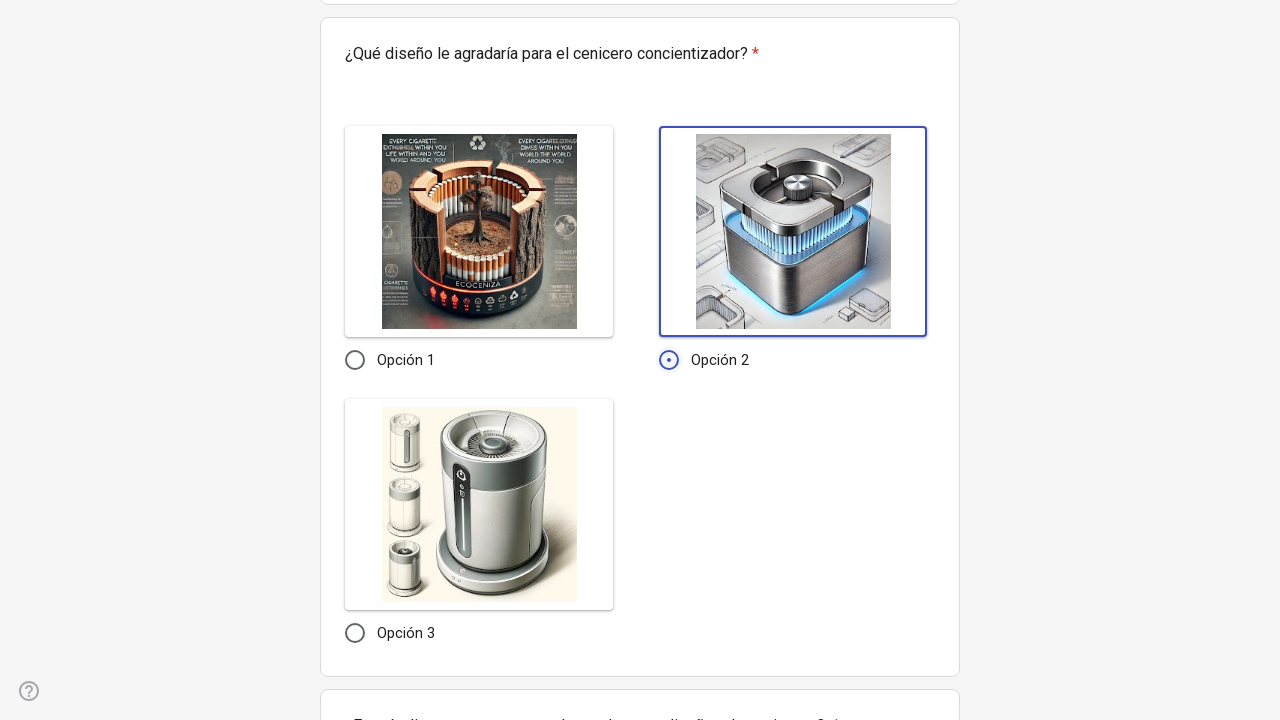

Selected buy ashtray option - Yes at (383, 360) on //*[@id="mG61Hd"]/div[2]/div/div[2]/div[14]/div/div/div[2]/div/div/span/div/div[
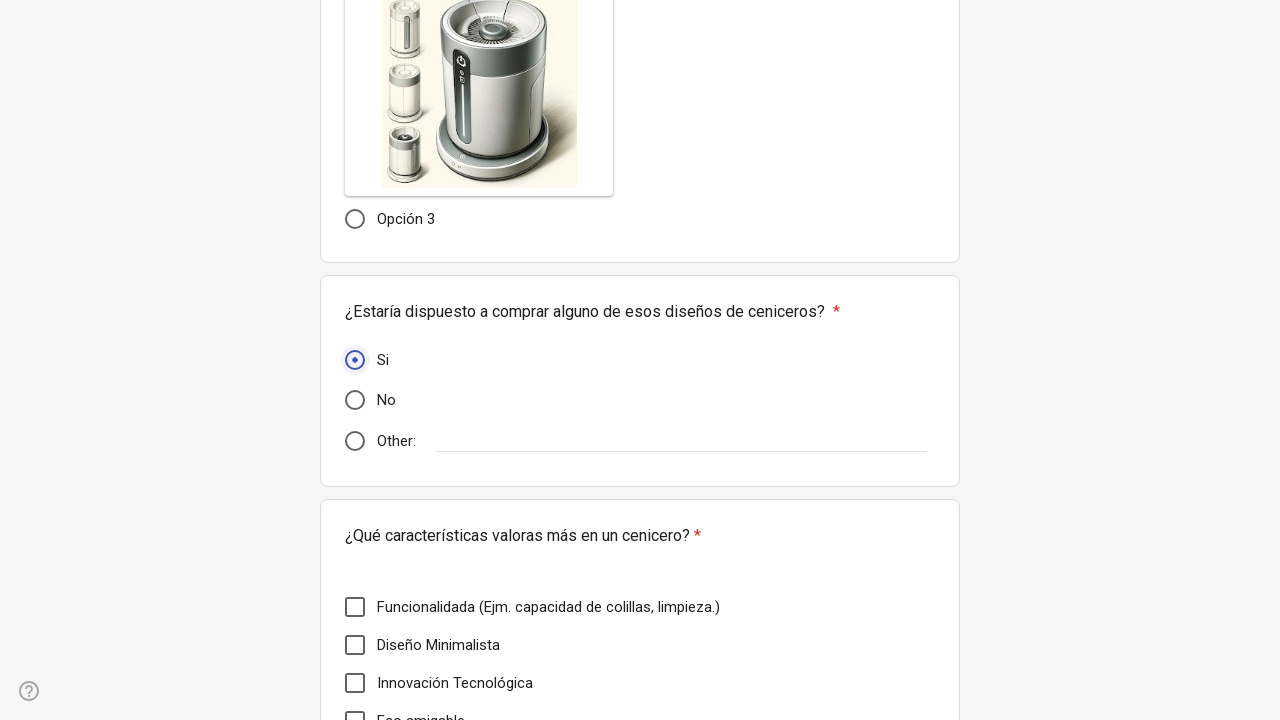

Selected feature - Functionality (capacity, cleaning) at (548, 607) on //*[@id="mG61Hd"]/div[2]/div/div[2]/div[15]/div/div/div[2]/div[1]/div[1]/label/d
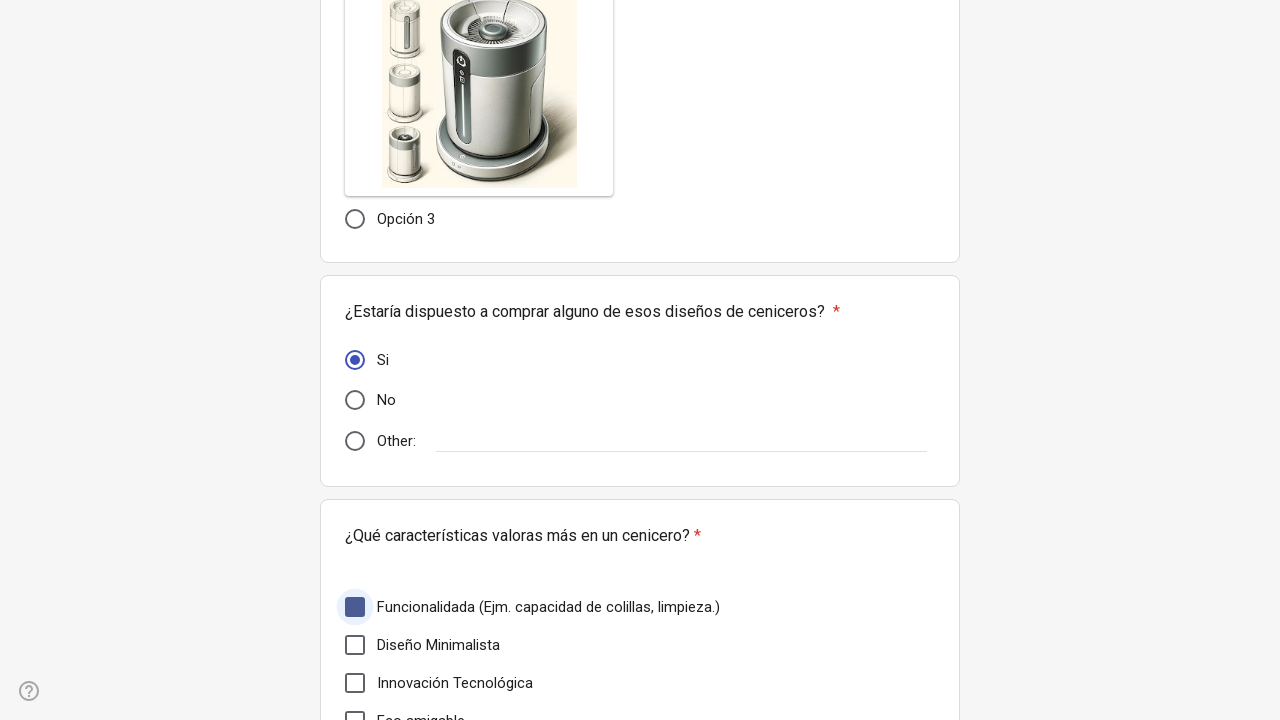

Selected importance of purification - Yes at (383, 360) on //*[@id="mG61Hd"]/div[2]/div/div[2]/div[16]/div/div/div[2]/div/div/span/div/div[
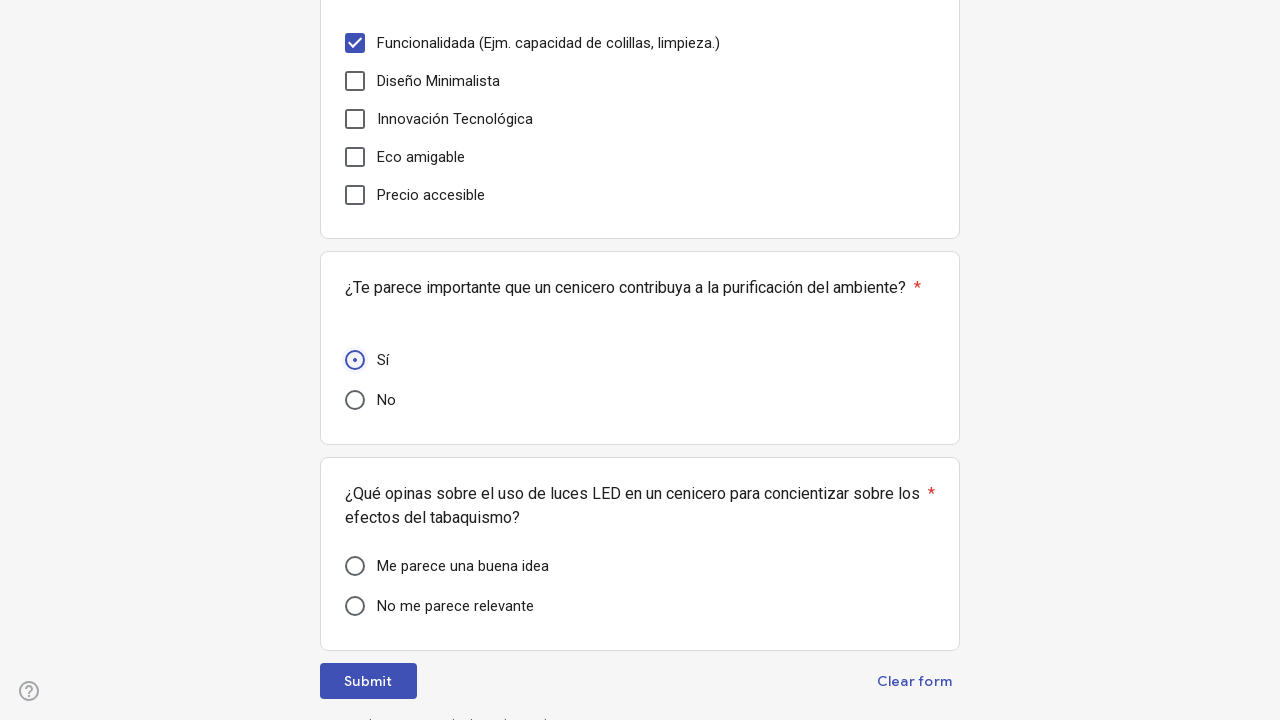

Selected LED lights opinion - Good idea at (463, 566) on //*[@id="mG61Hd"]/div[2]/div/div[2]/div[17]/div/div/div[2]/div/div/span/div/div[
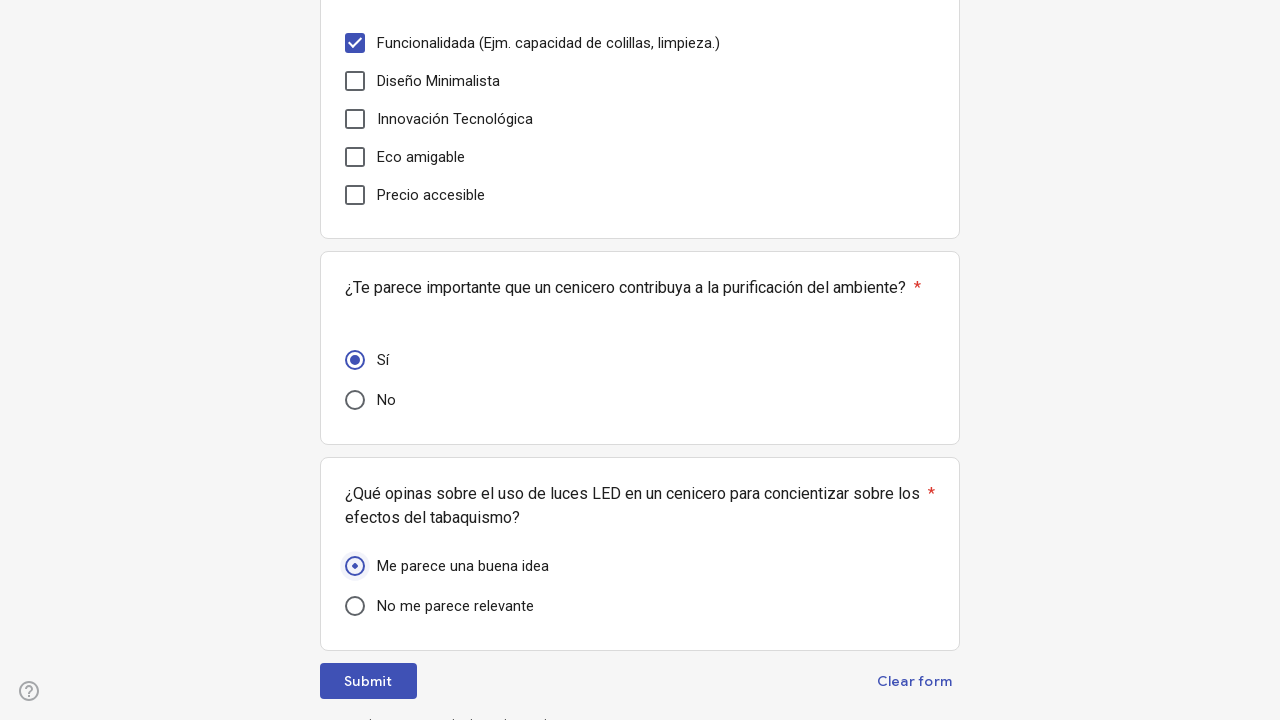

Submitted the Google Form survey at (368, 681) on //*[@id="mG61Hd"]/div[2]/div/div[3]/div[1]/div[1]/div/span
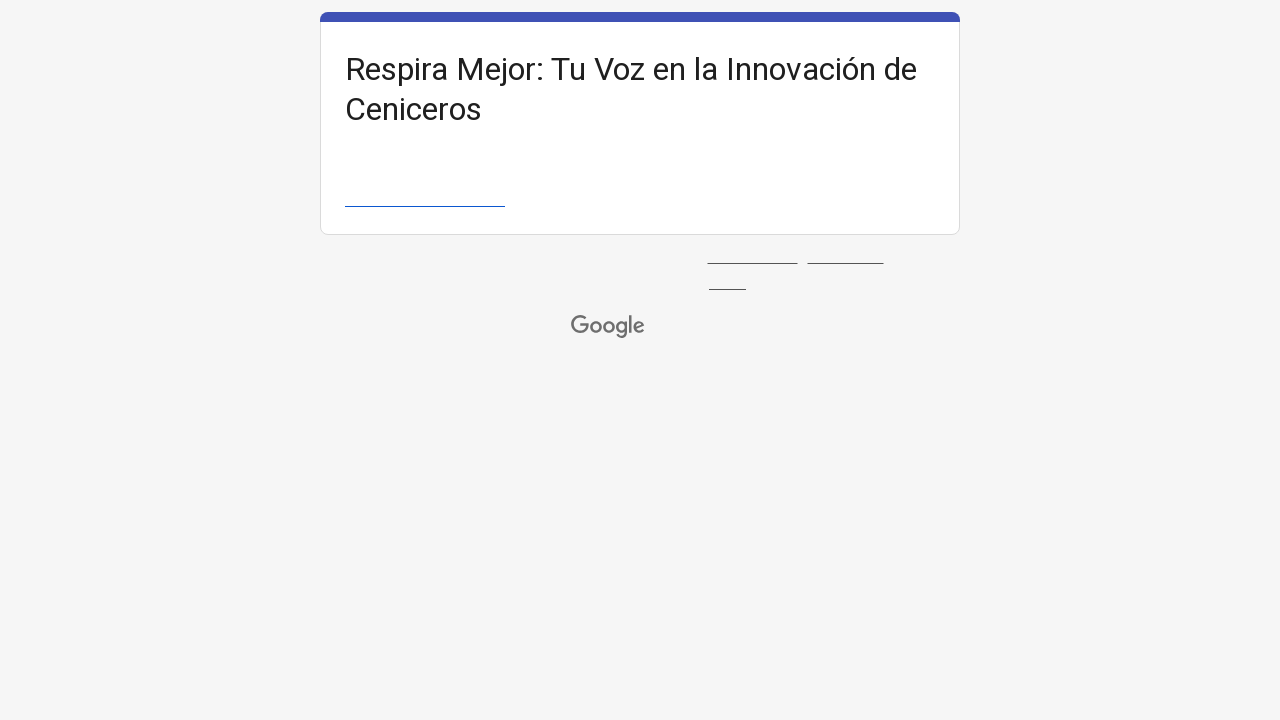

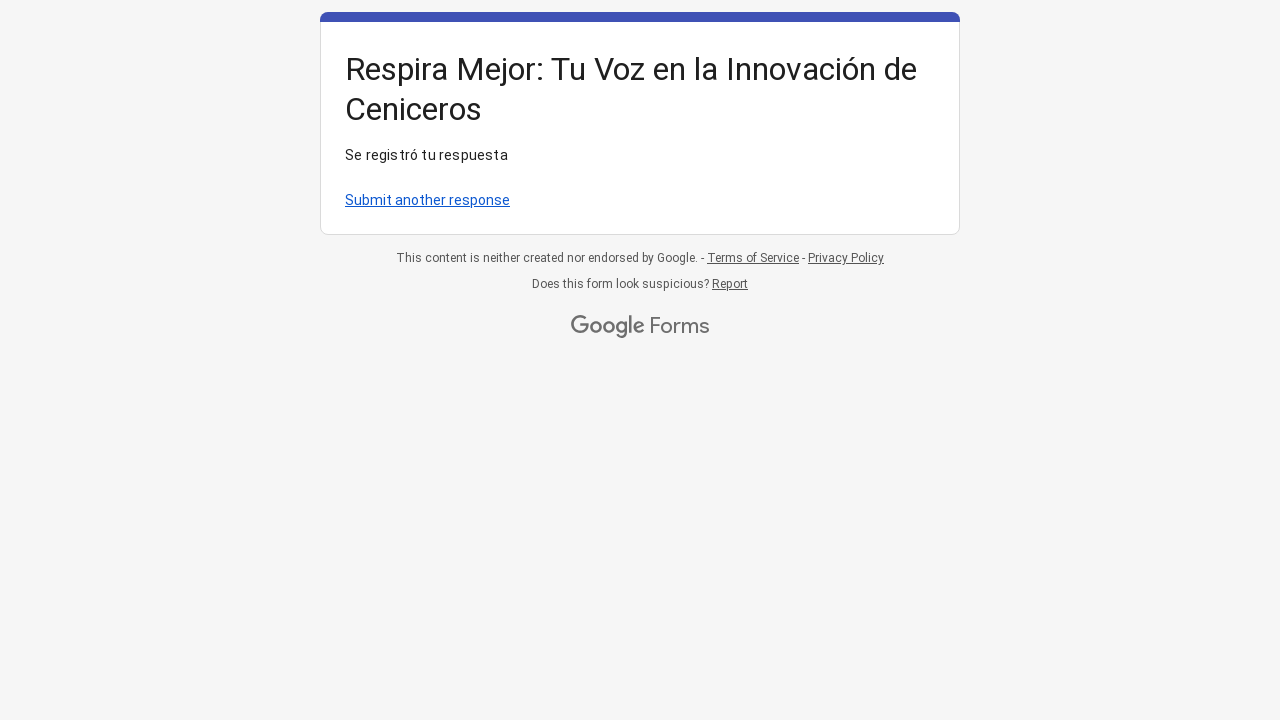